Tests jQuery UI drag and drop functionality by dragging an element and dropping it onto a target area

Starting URL: https://jqueryui.com/droppable/

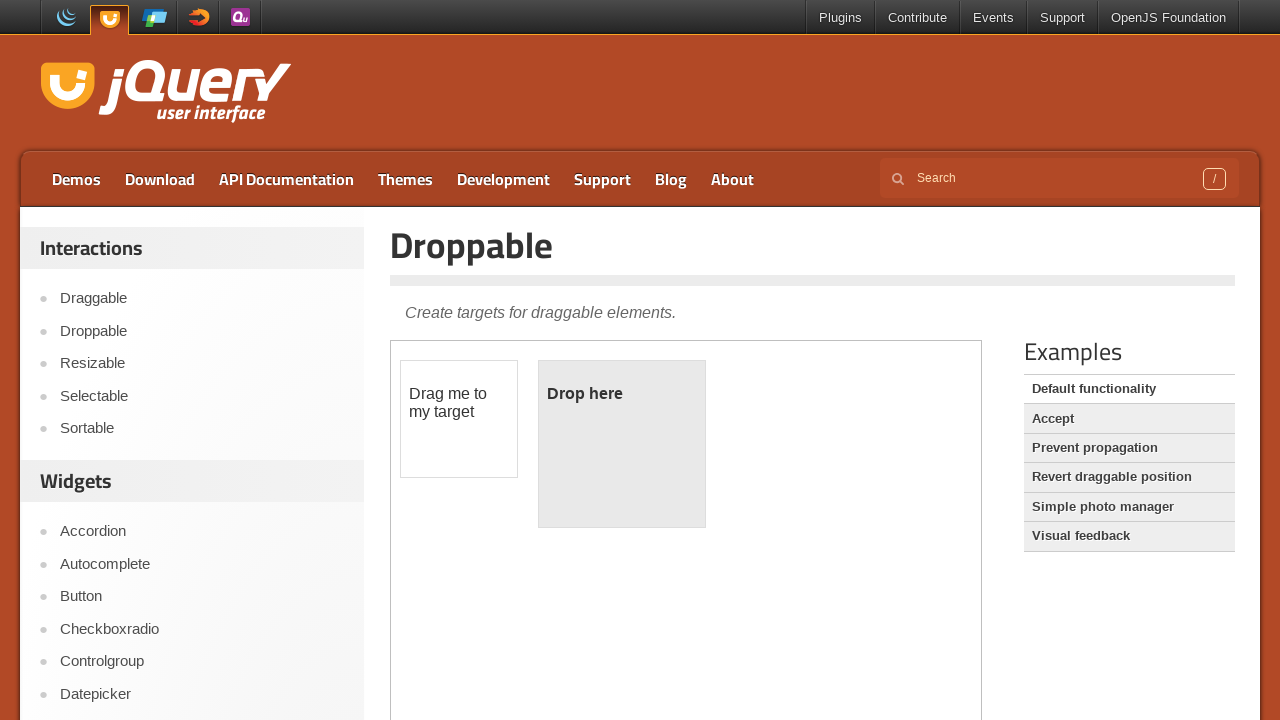

Located demo iframe
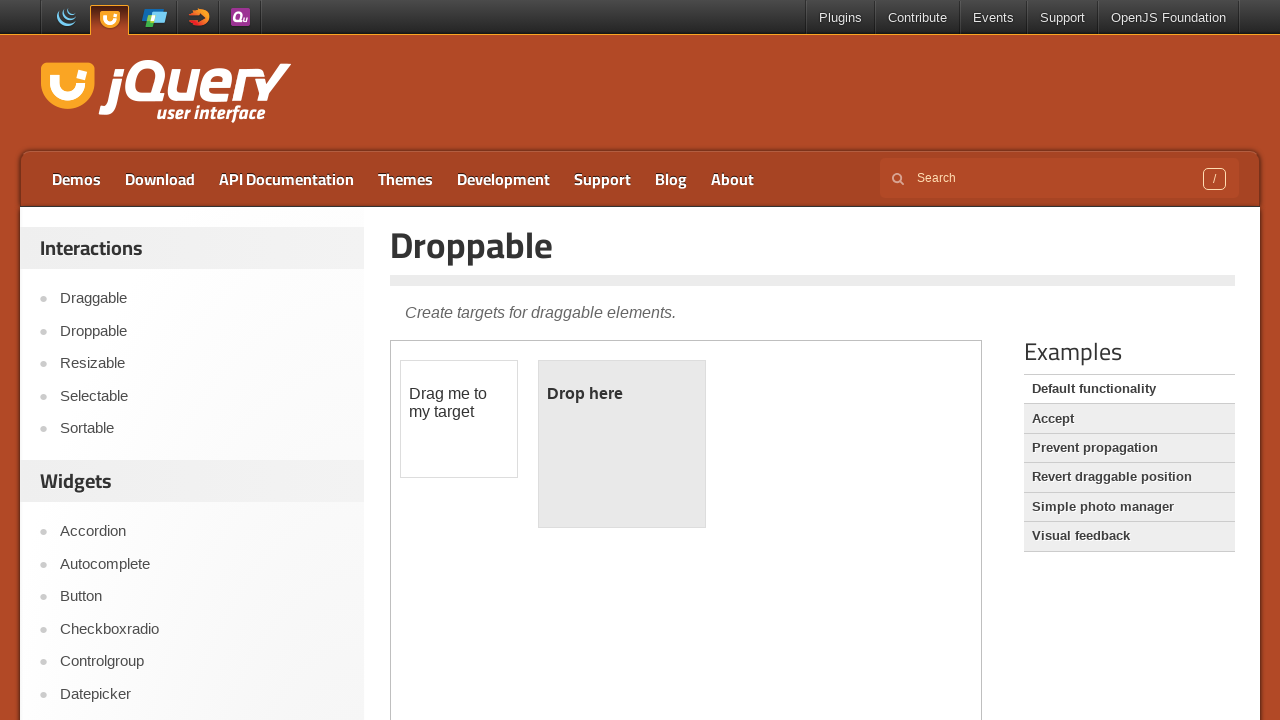

Located draggable element
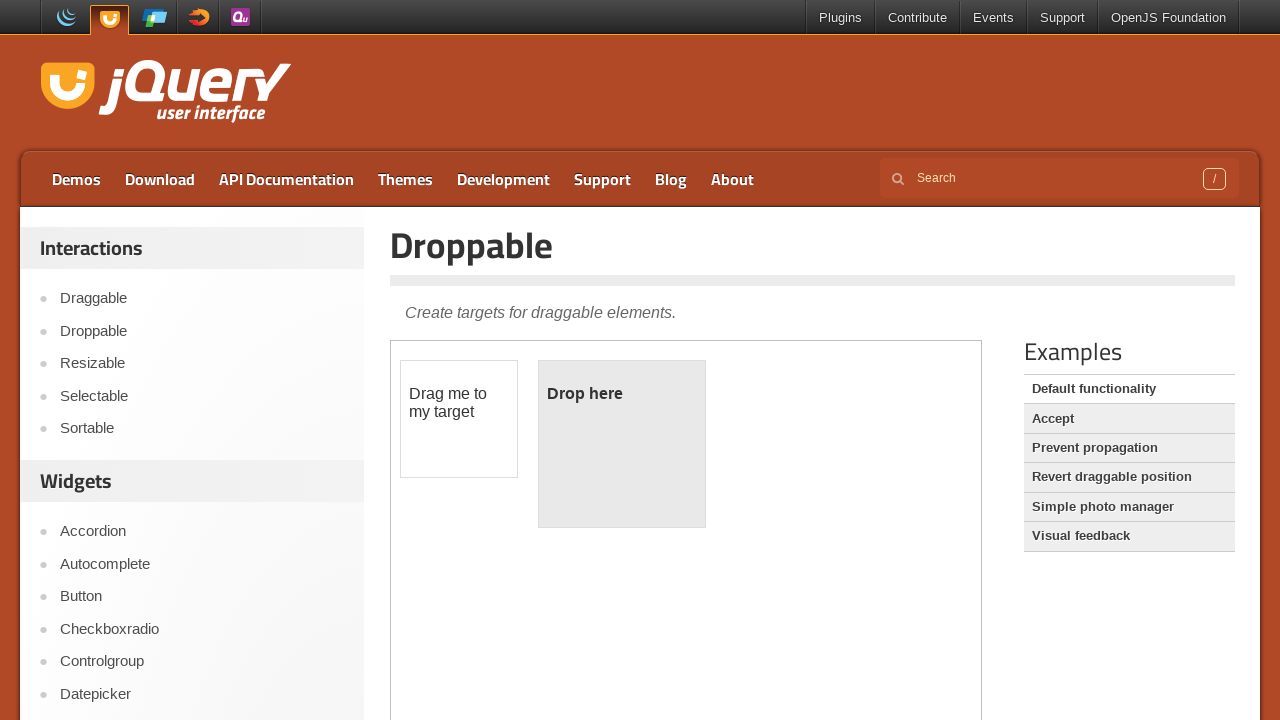

Located droppable target element
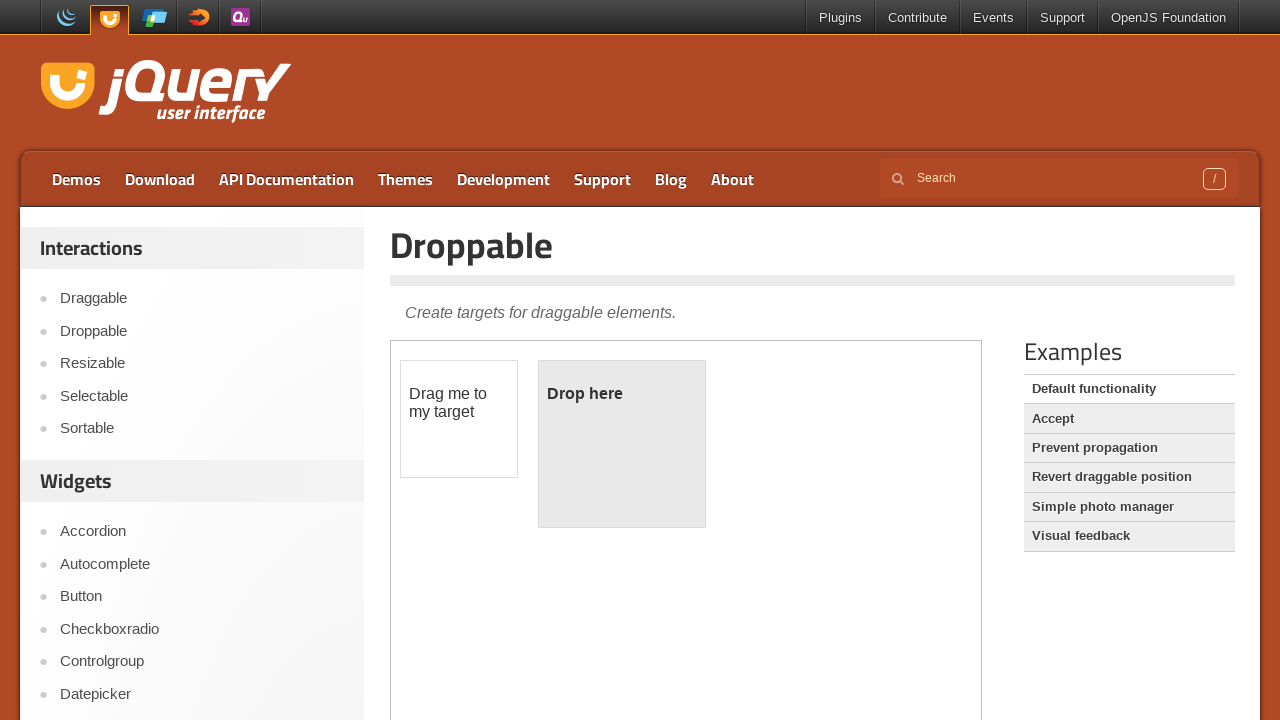

Dragged element onto droppable target at (622, 444)
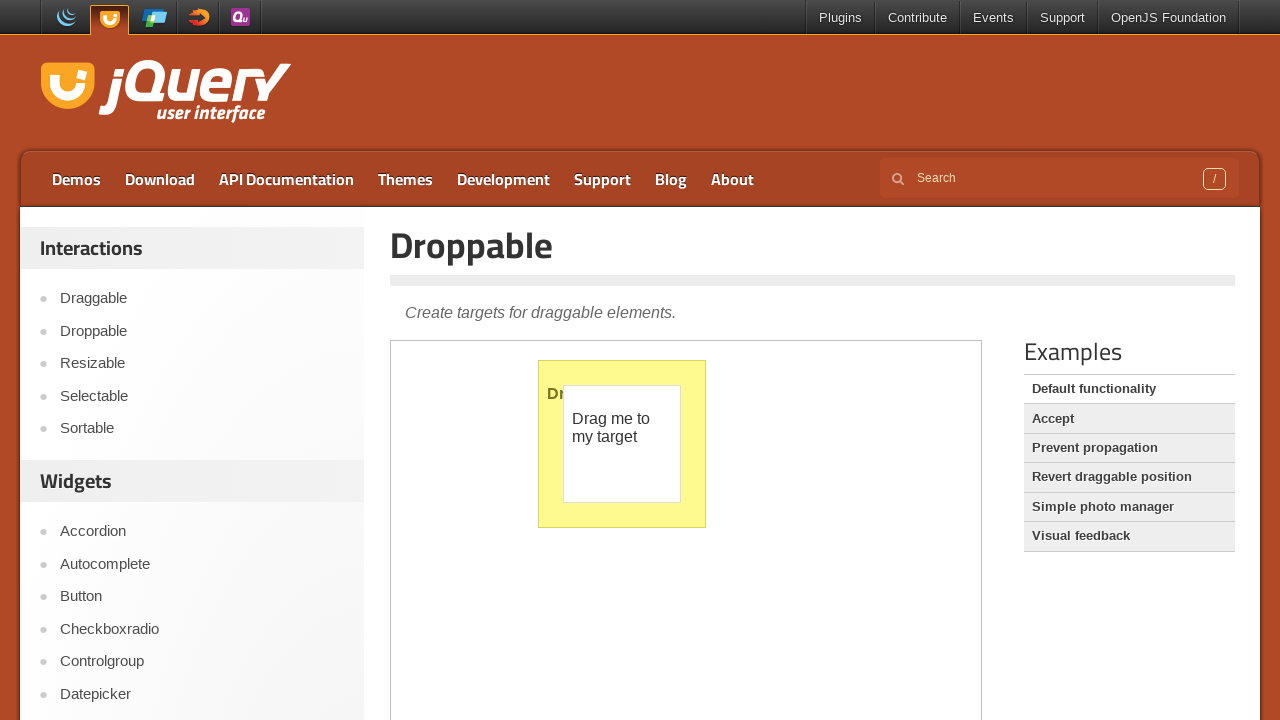

Retrieved droppable element text content
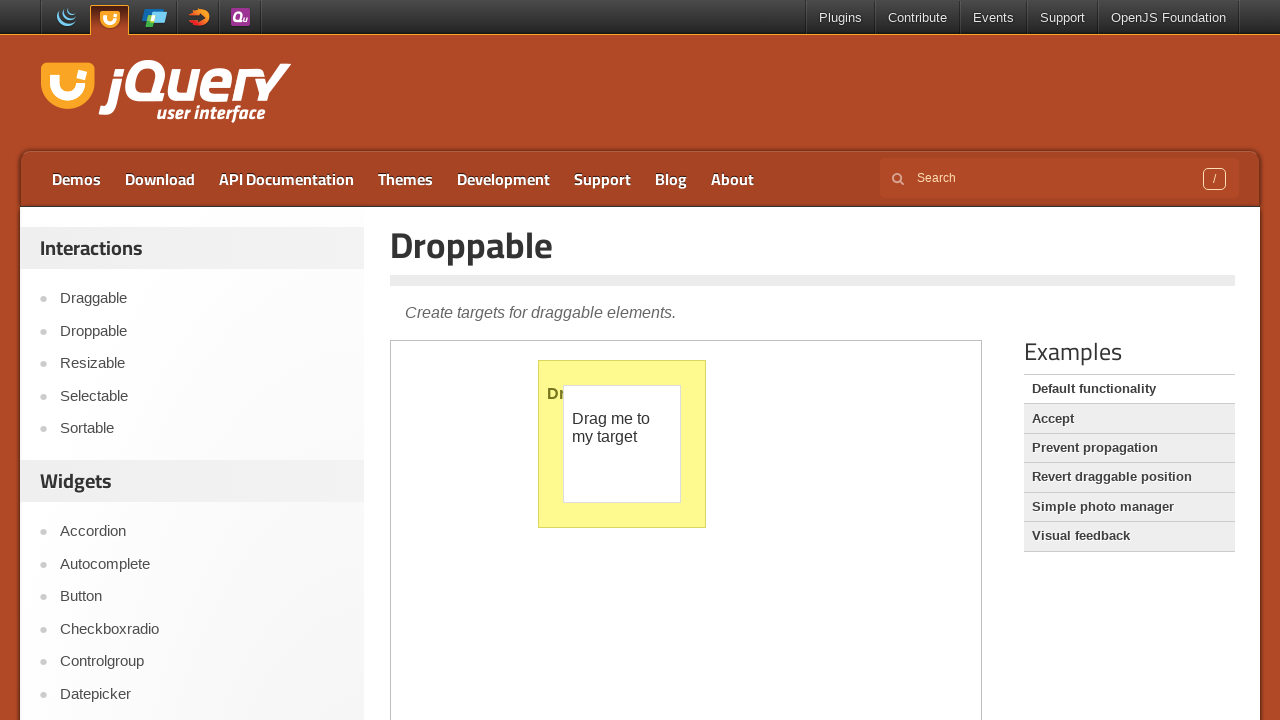

Verified 'Dropped!' text is present in droppable element
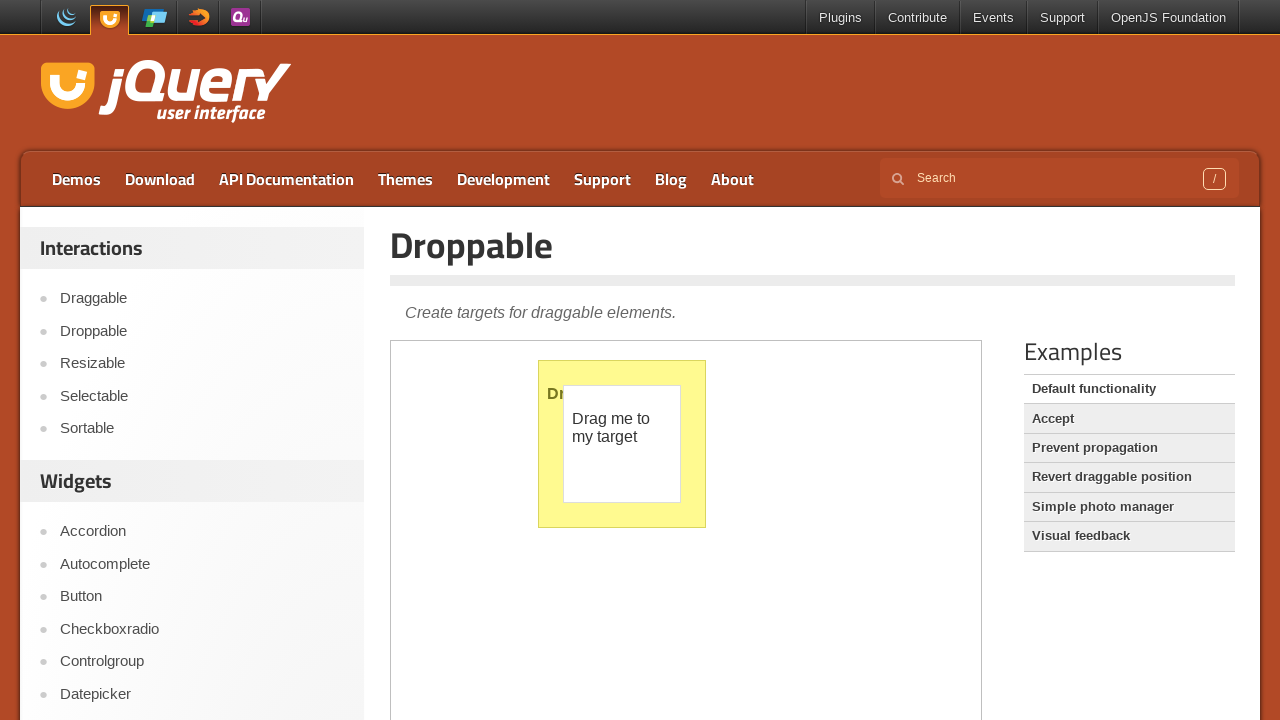

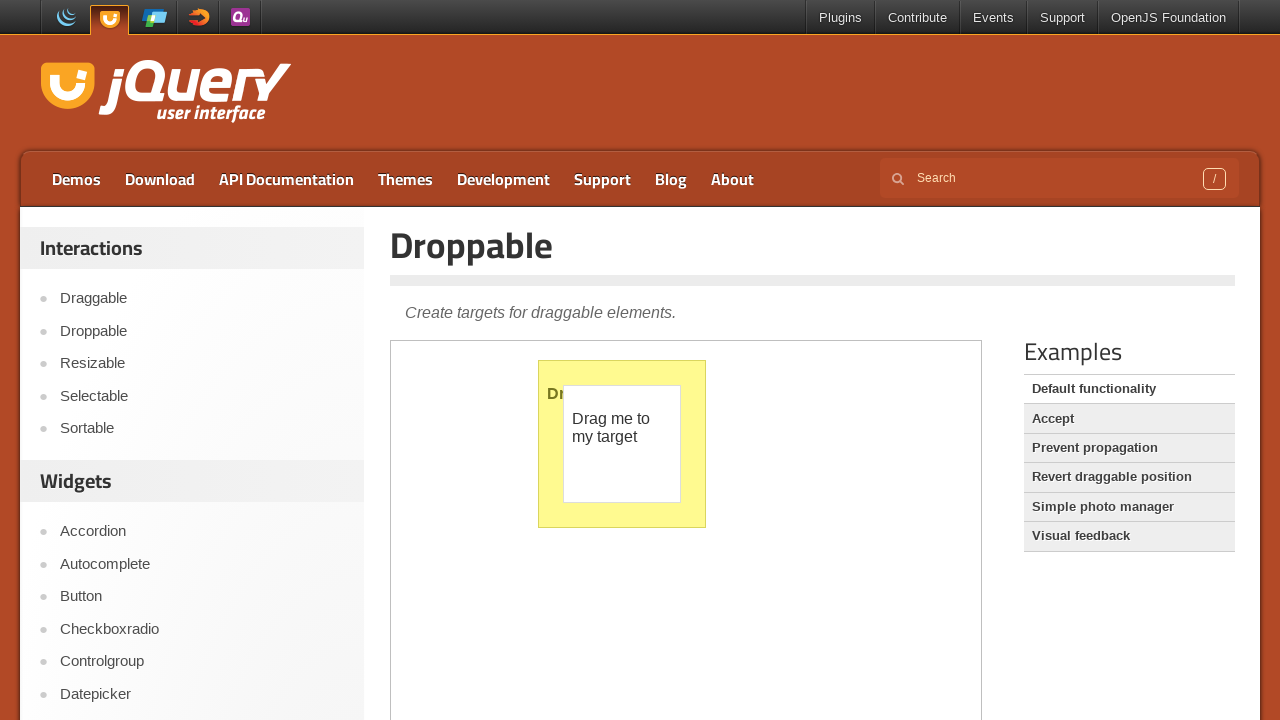